Tests browser forward navigation by navigating to a page, clicking a button, going back to homepage, then using forward to return to the previous page.

Starting URL: http://demoaut.katalon.com/

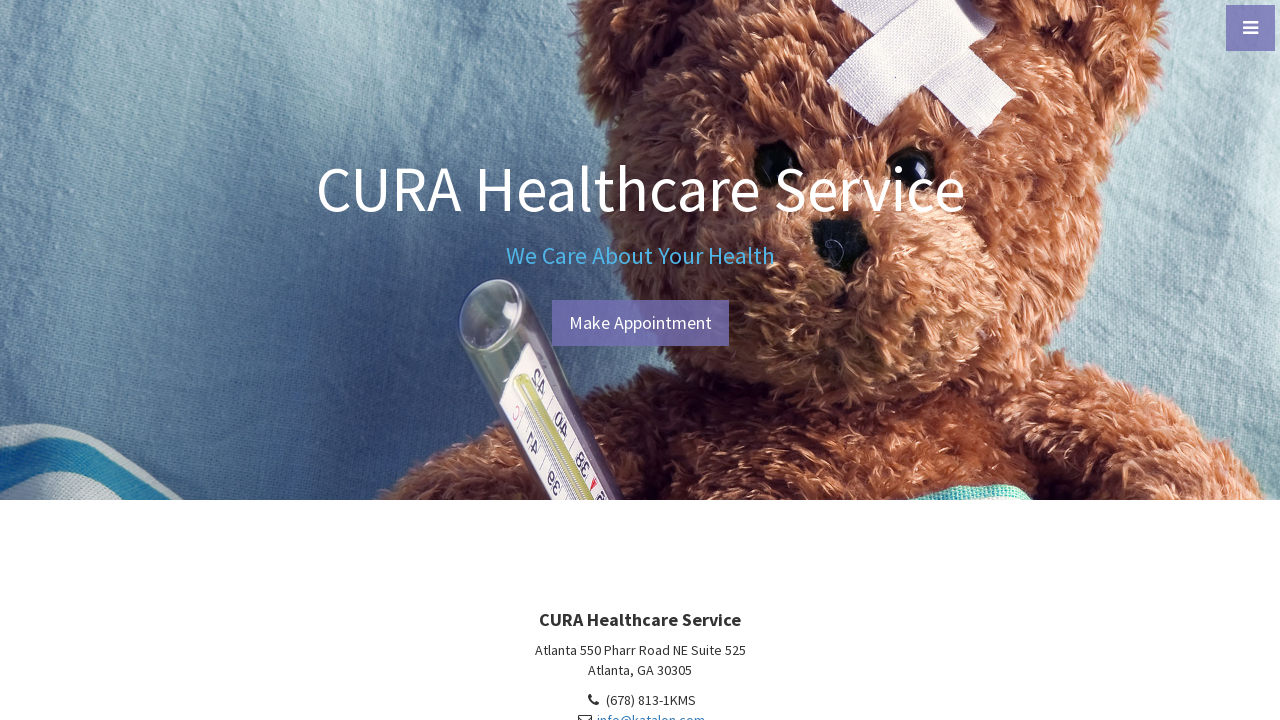

Clicked 'Make Appointment' button at (640, 323) on text=Make Appointment
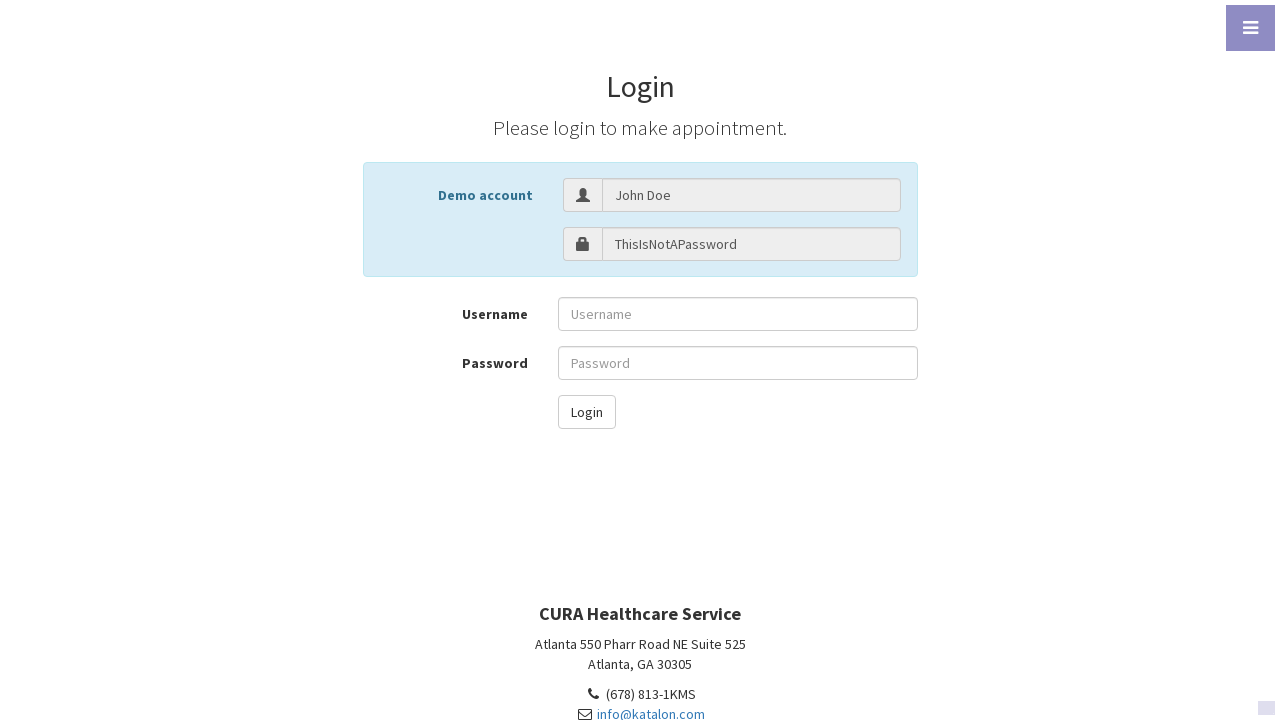

Waited for Make Appointment page to load
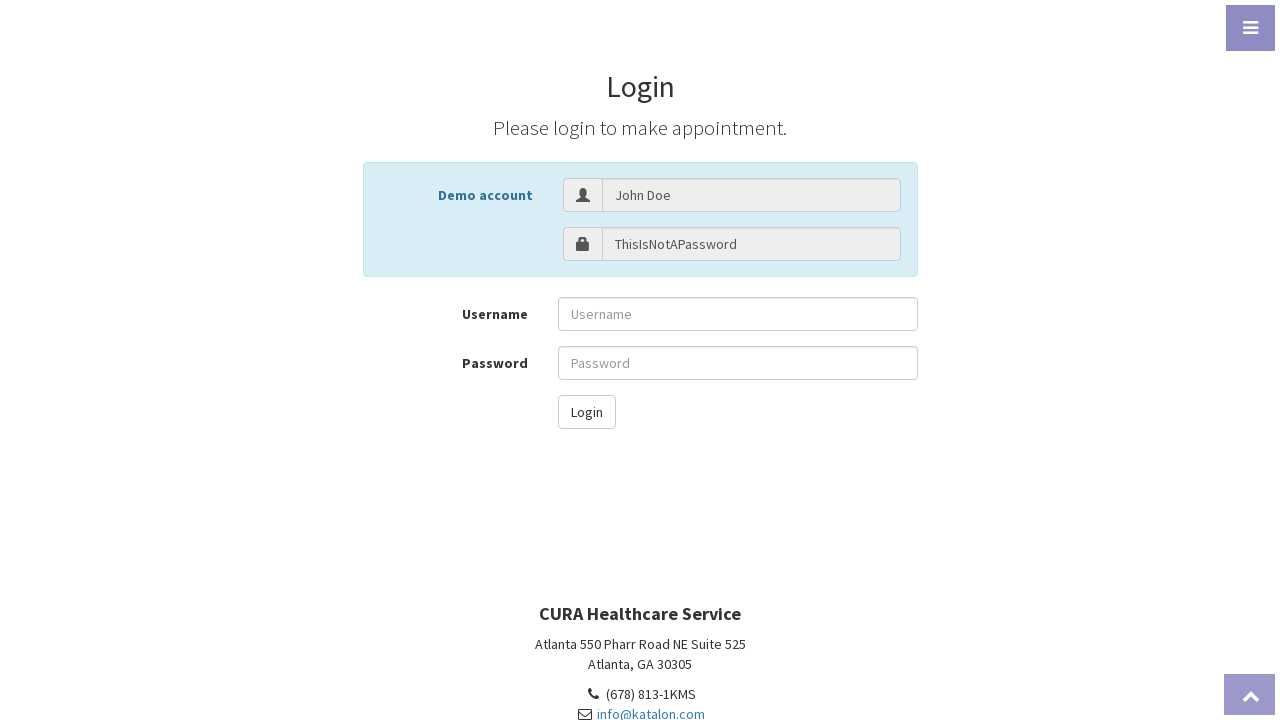

Navigated back to homepage
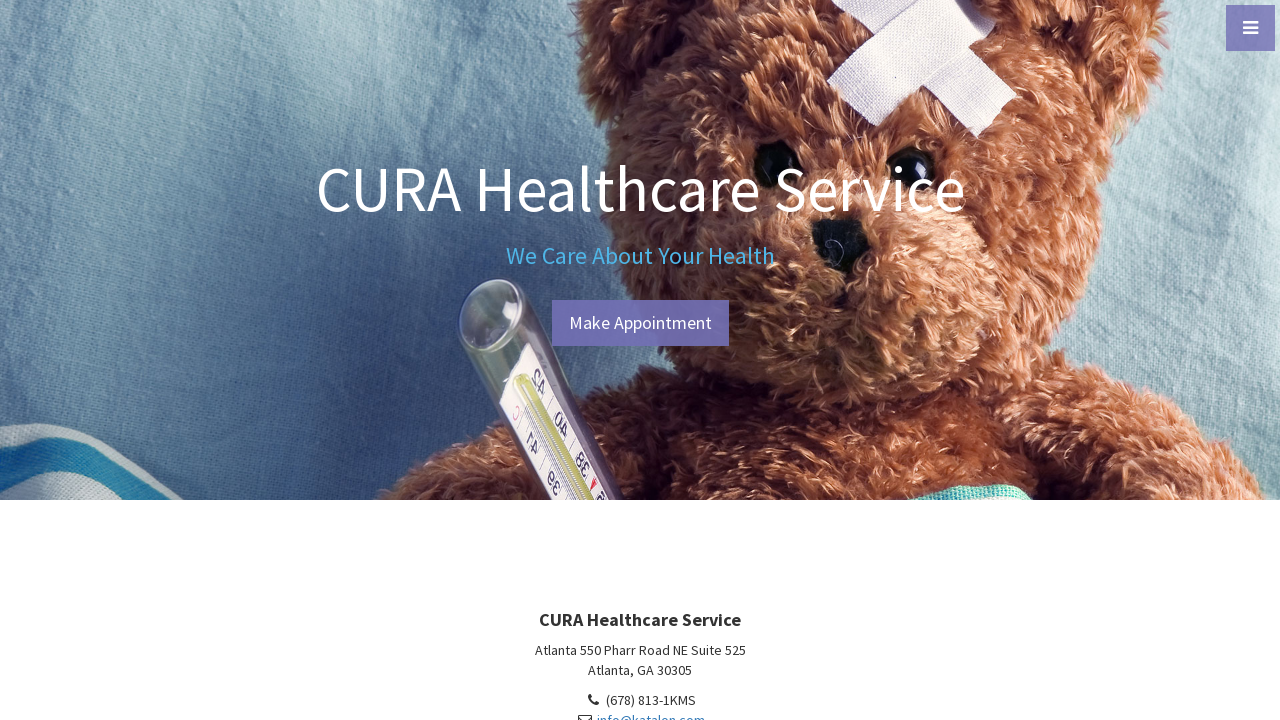

Waited for homepage to load
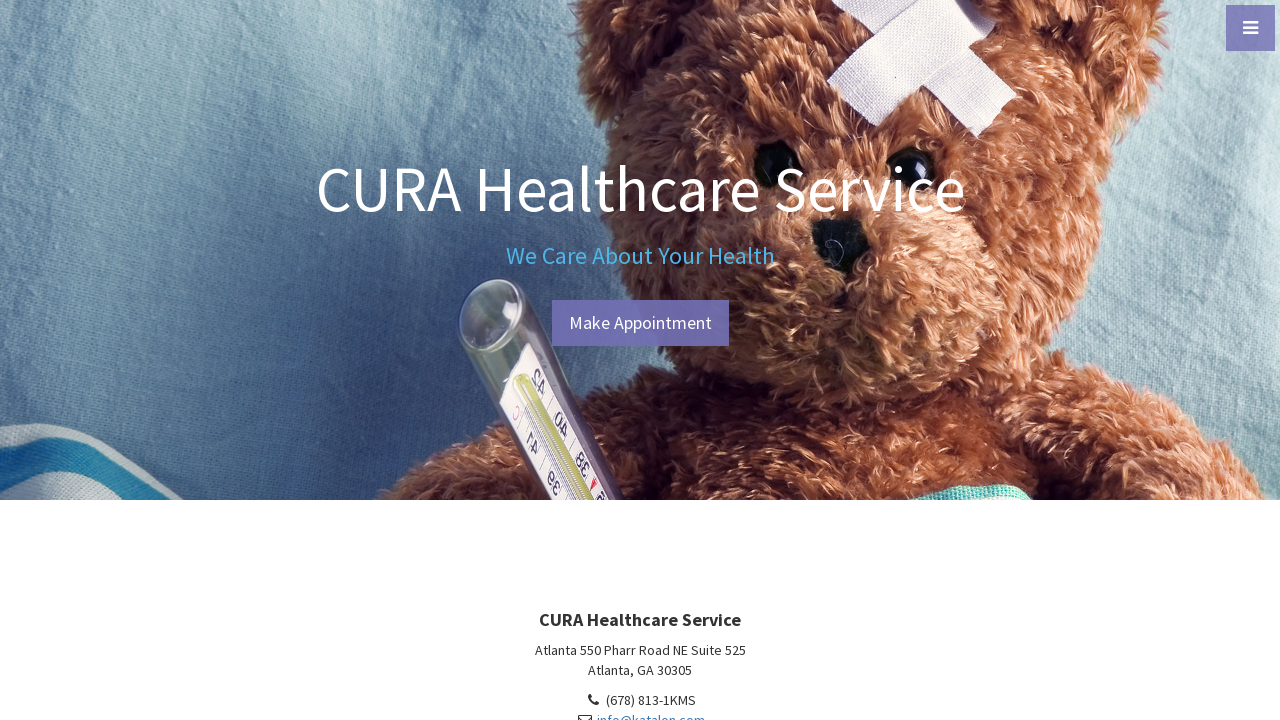

Navigated forward to Make Appointment page
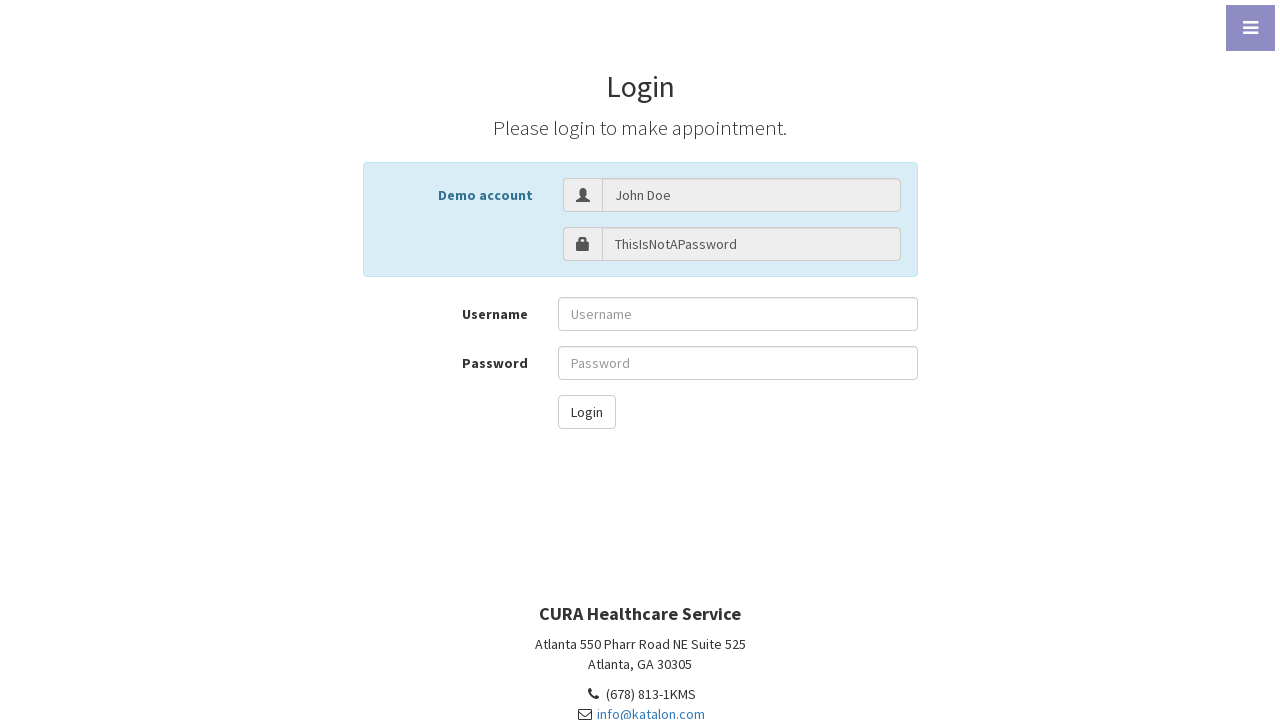

Waited for Make Appointment page to load after forward navigation
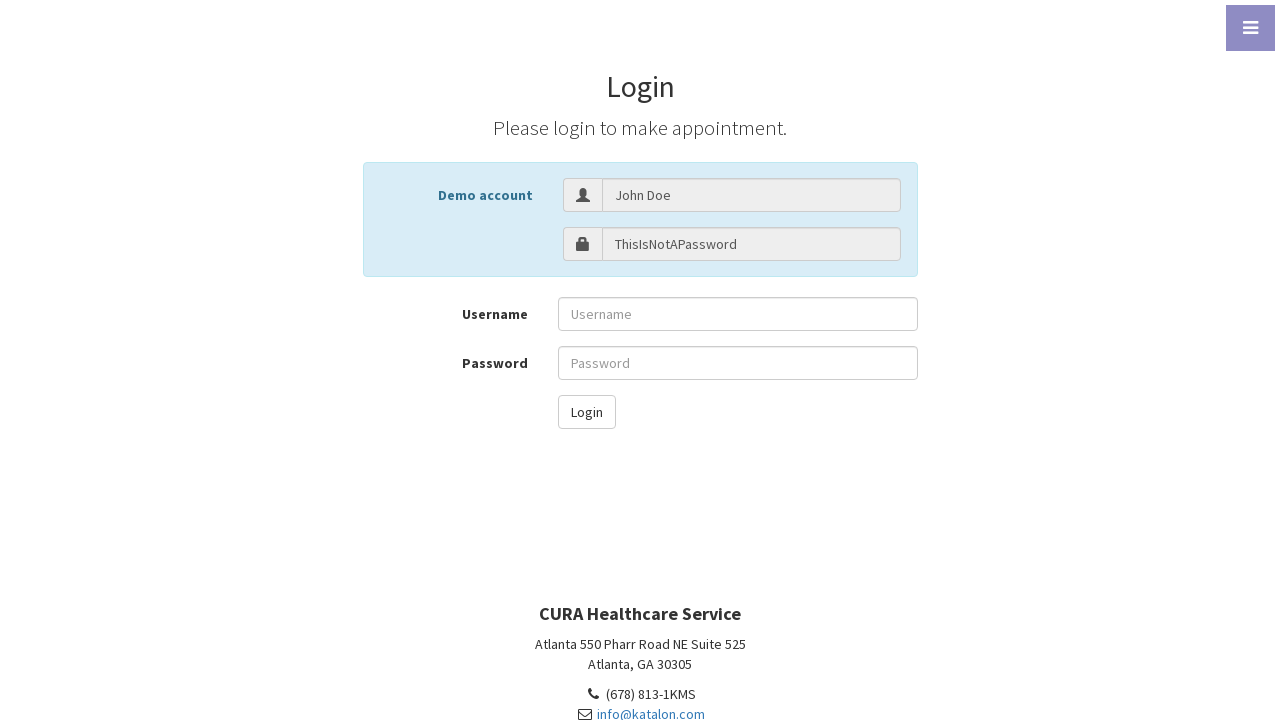

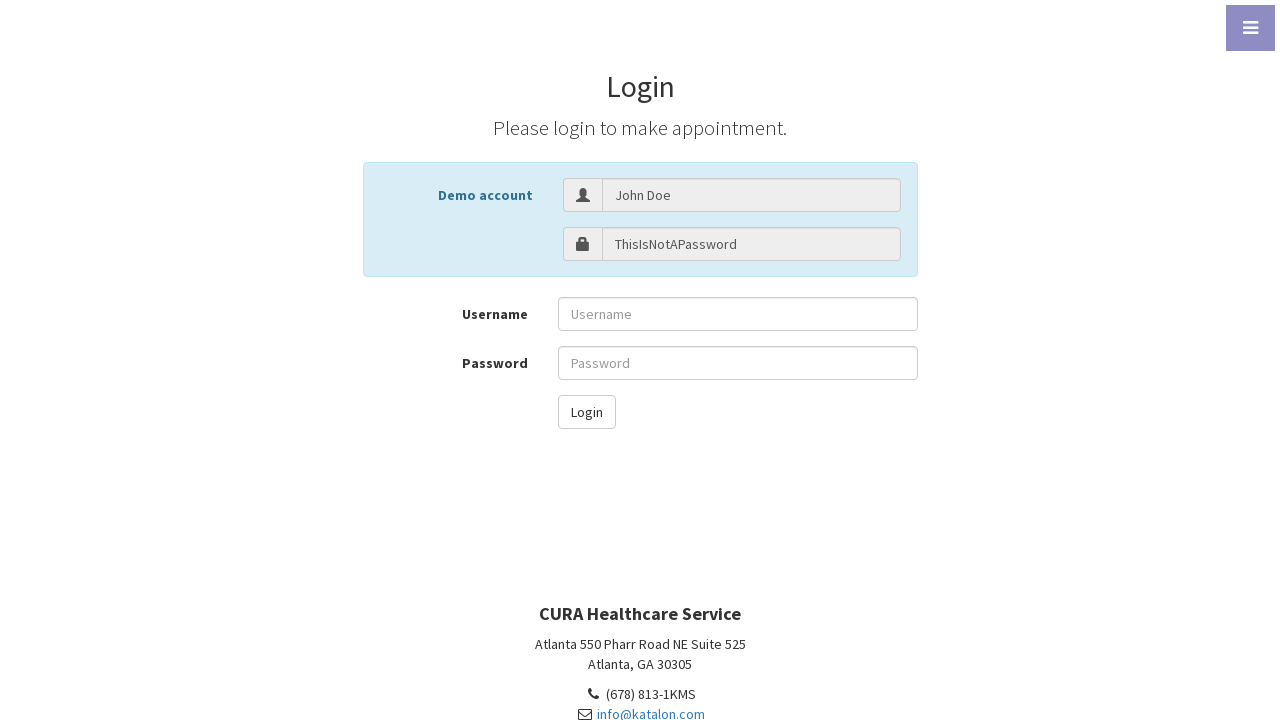